Tests that edits are cancelled when pressing Escape key

Starting URL: https://demo.playwright.dev/todomvc

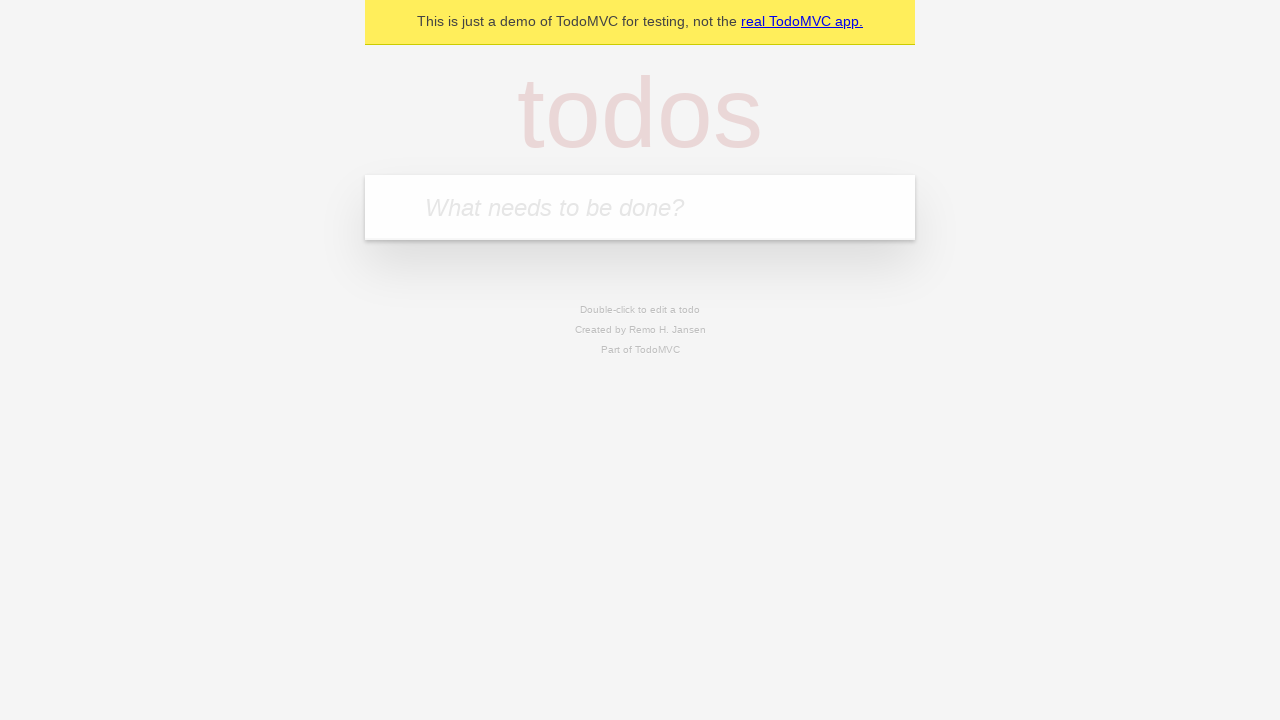

Filled todo input with 'buy some cheese' on internal:attr=[placeholder="What needs to be done?"i]
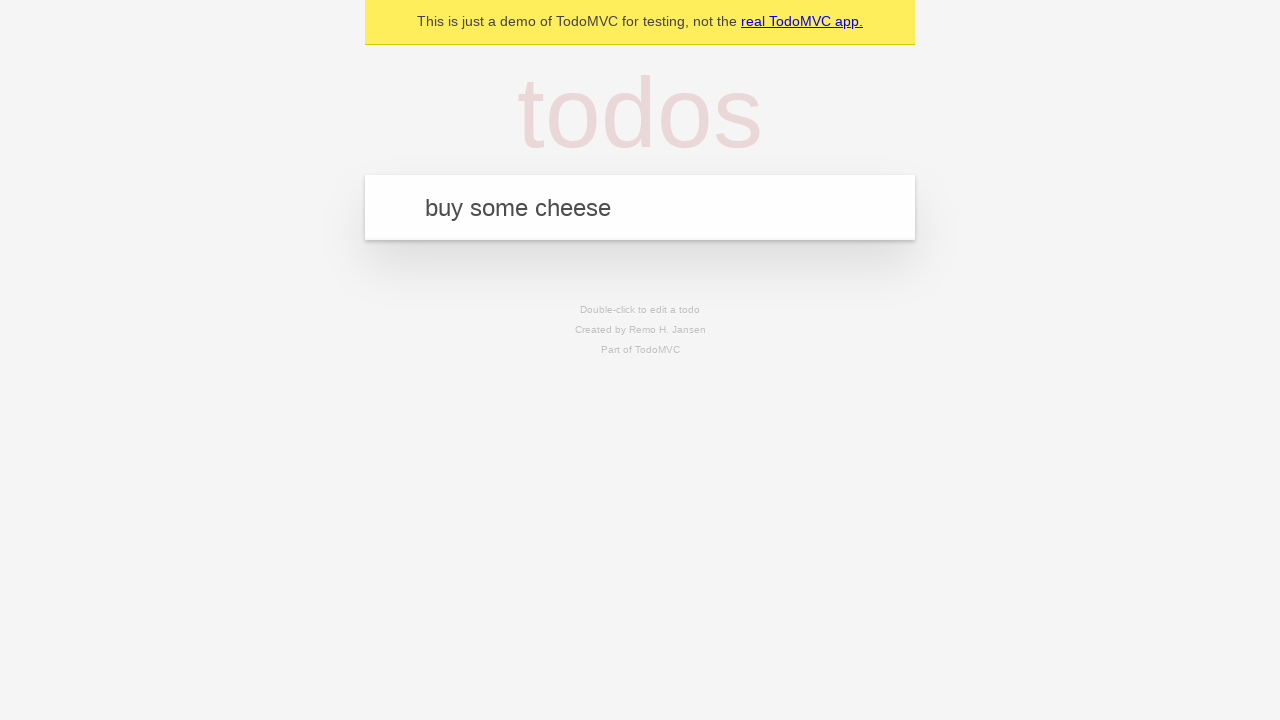

Pressed Enter to create first todo on internal:attr=[placeholder="What needs to be done?"i]
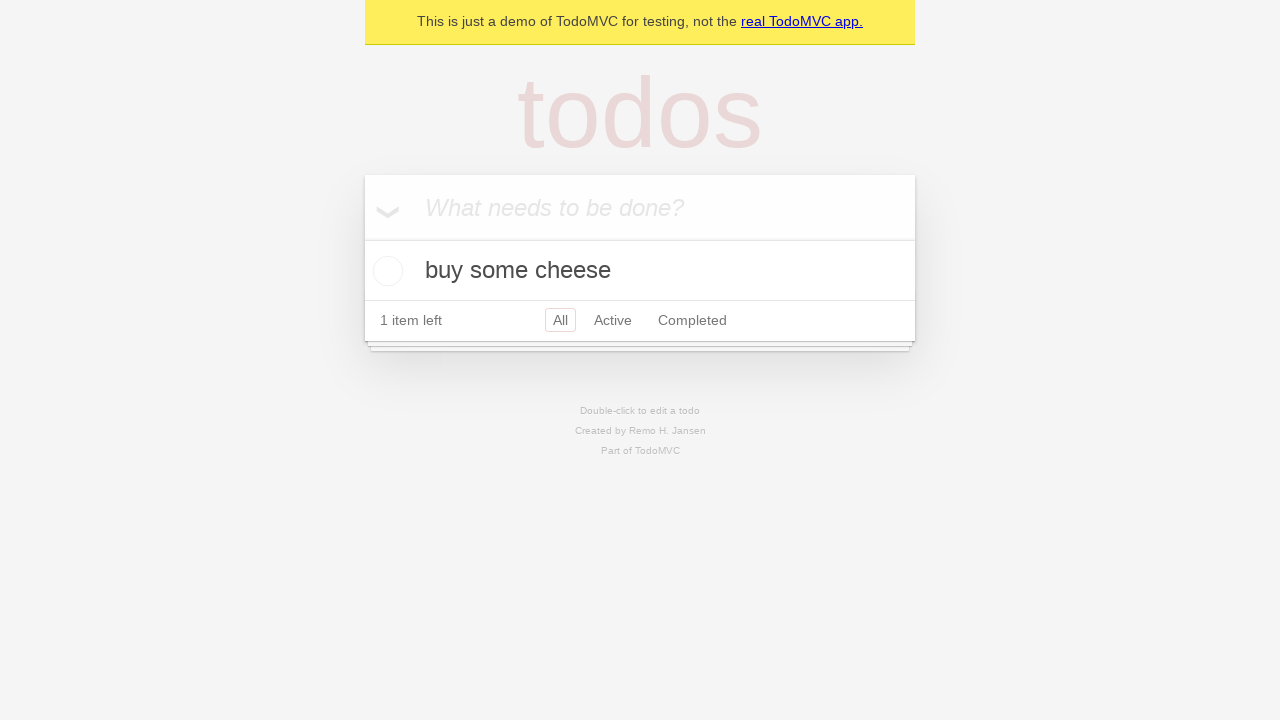

Filled todo input with 'feed the cat' on internal:attr=[placeholder="What needs to be done?"i]
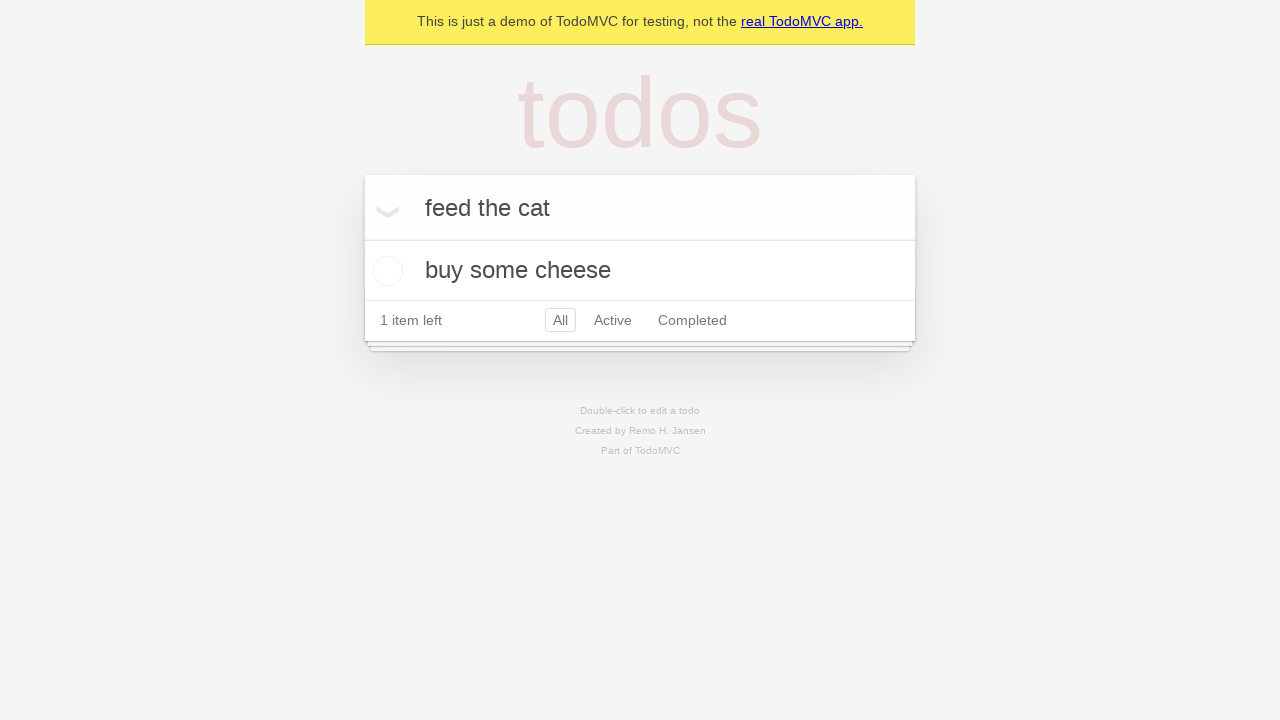

Pressed Enter to create second todo on internal:attr=[placeholder="What needs to be done?"i]
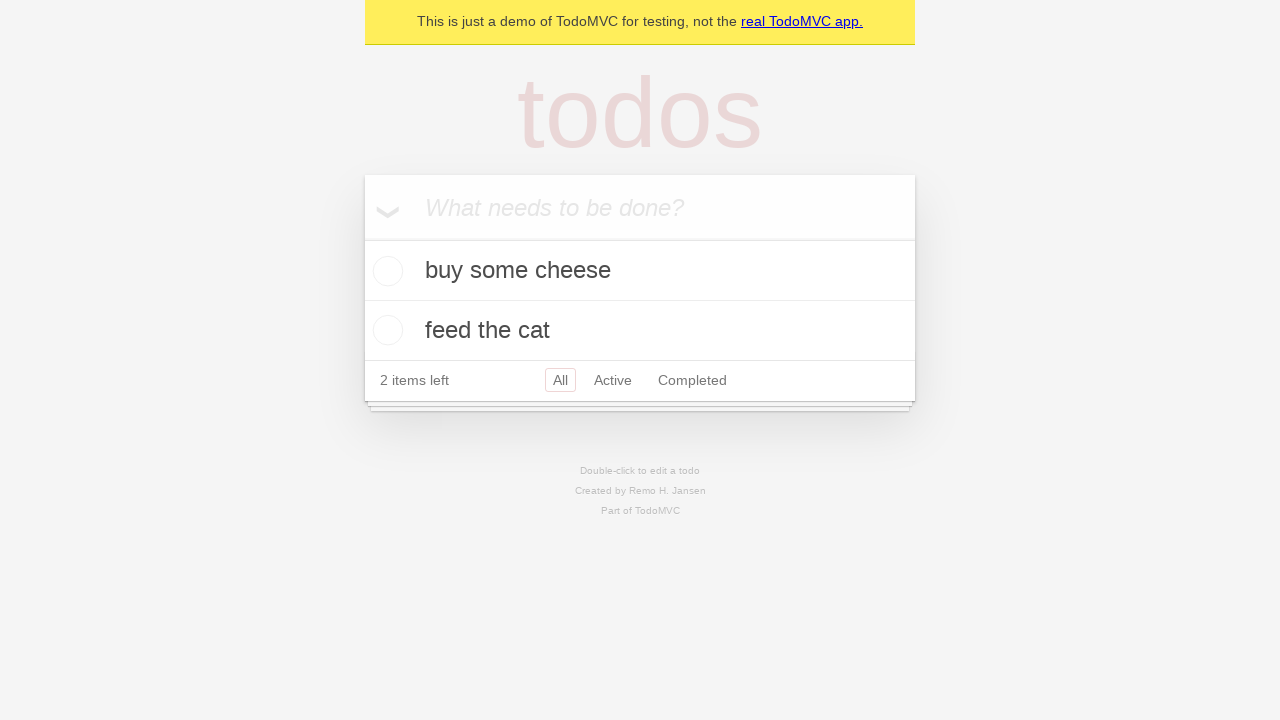

Filled todo input with 'book a doctors appointment' on internal:attr=[placeholder="What needs to be done?"i]
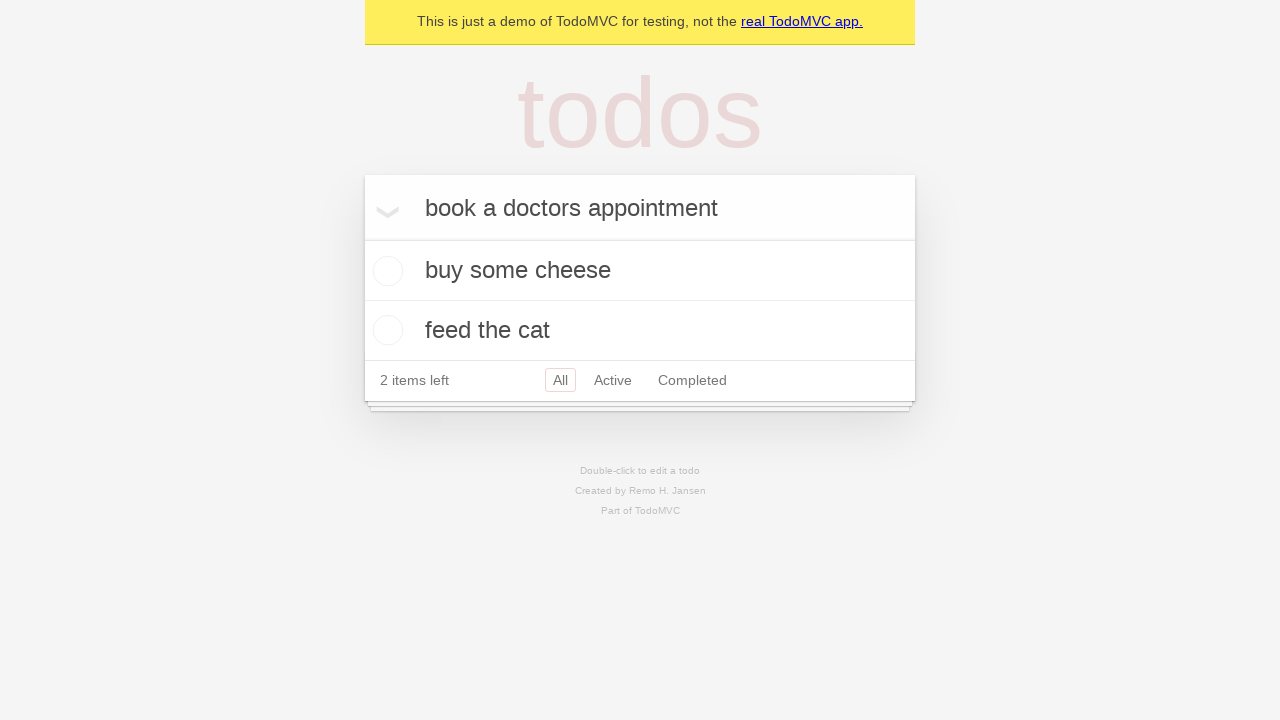

Pressed Enter to create third todo on internal:attr=[placeholder="What needs to be done?"i]
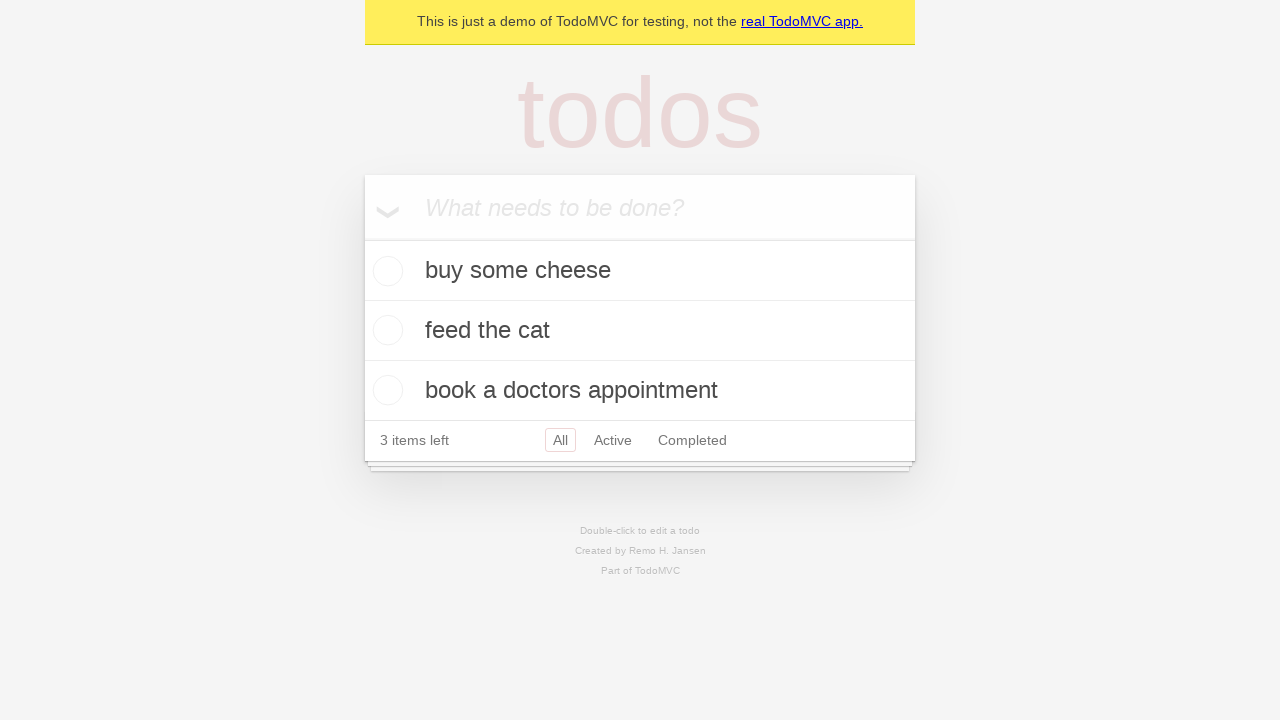

Waited for all three todos to be created
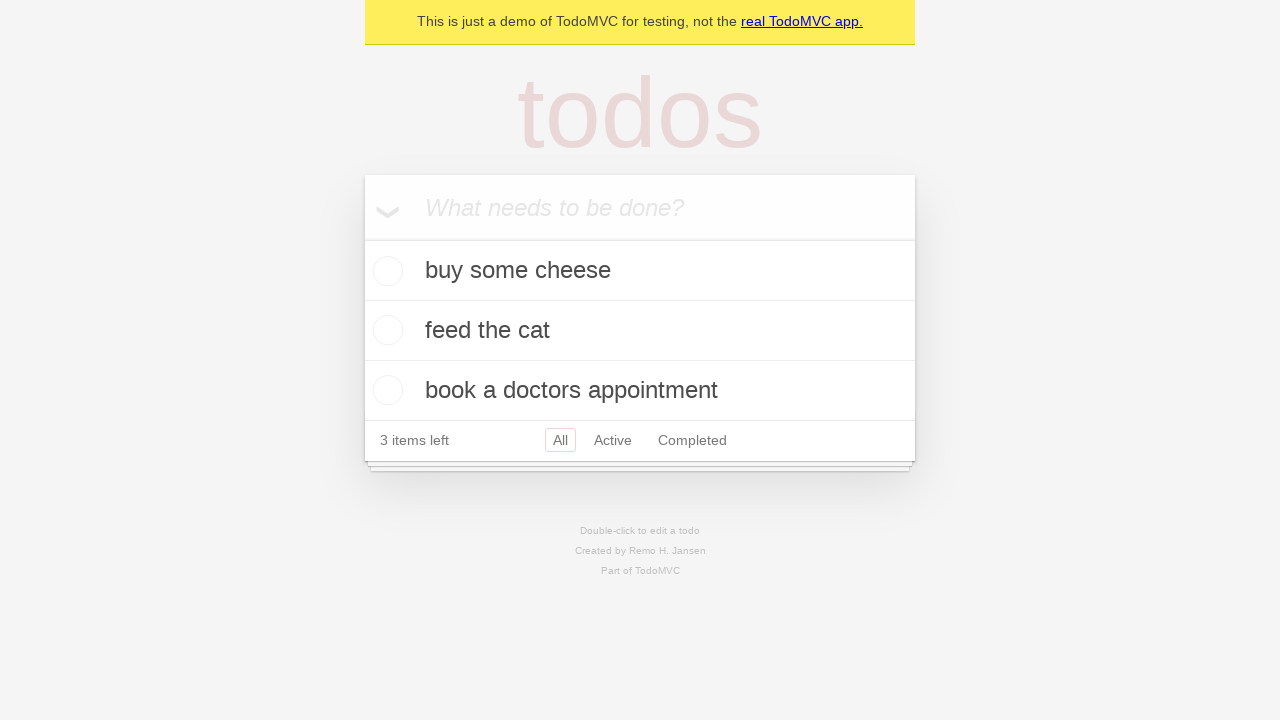

Double-clicked second todo to enter edit mode at (640, 331) on internal:testid=[data-testid="todo-item"s] >> nth=1
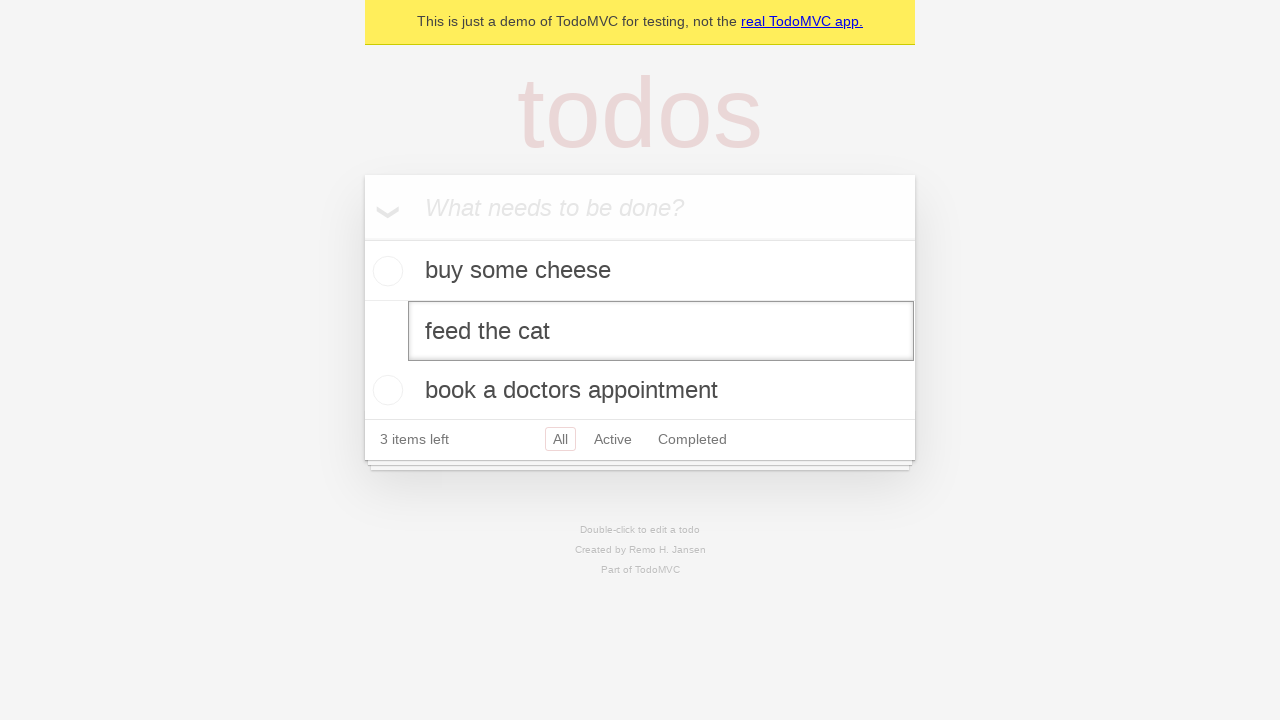

Filled edit textbox with 'buy some sausages' on internal:testid=[data-testid="todo-item"s] >> nth=1 >> internal:role=textbox[nam
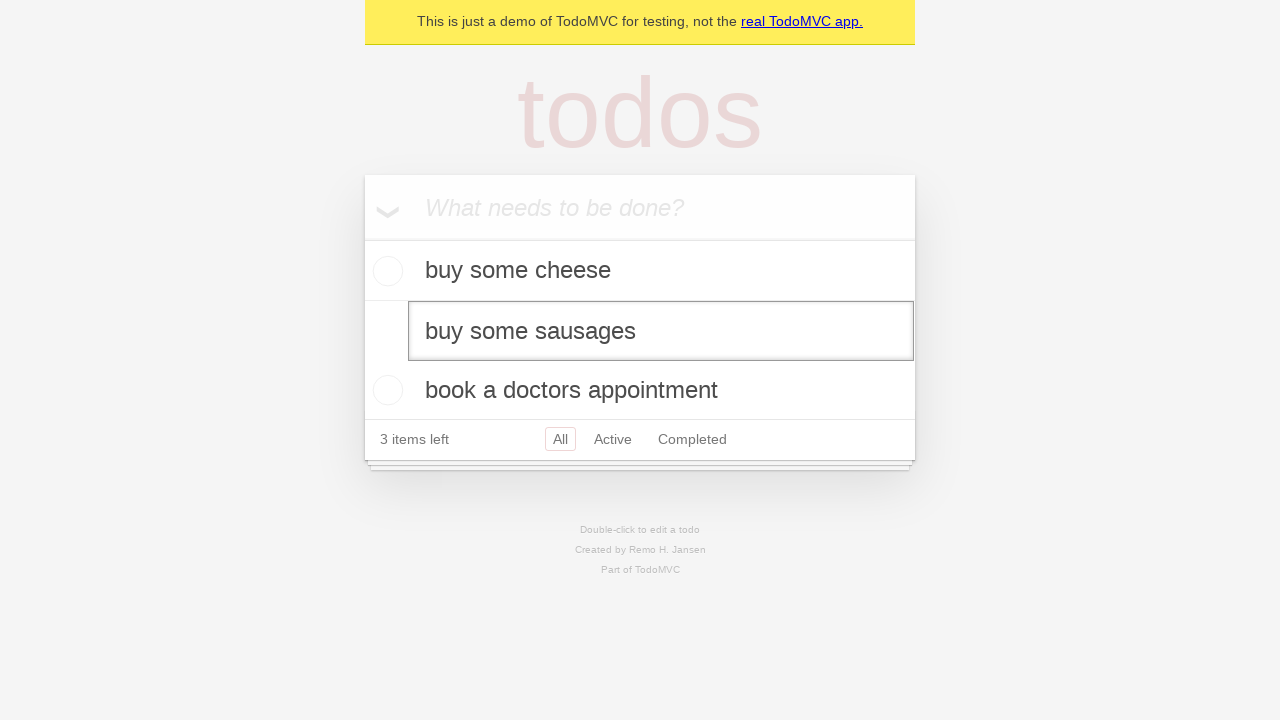

Pressed Escape key to cancel the edit on internal:testid=[data-testid="todo-item"s] >> nth=1 >> internal:role=textbox[nam
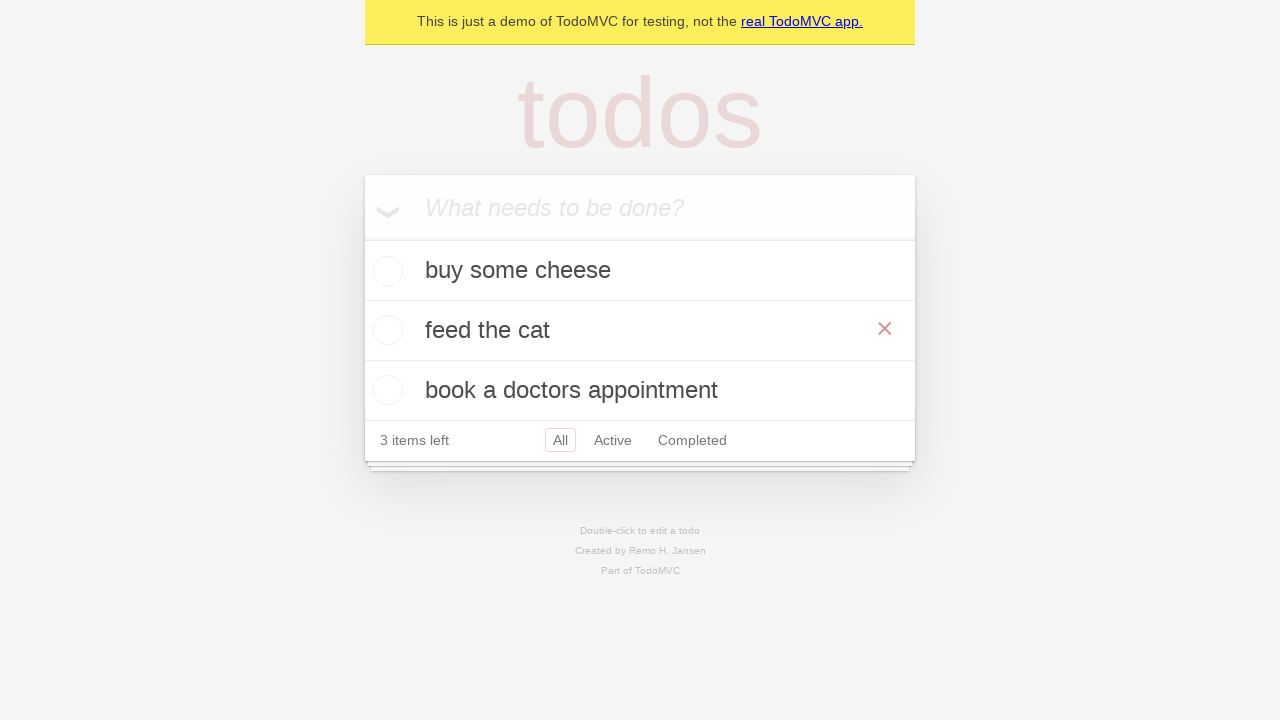

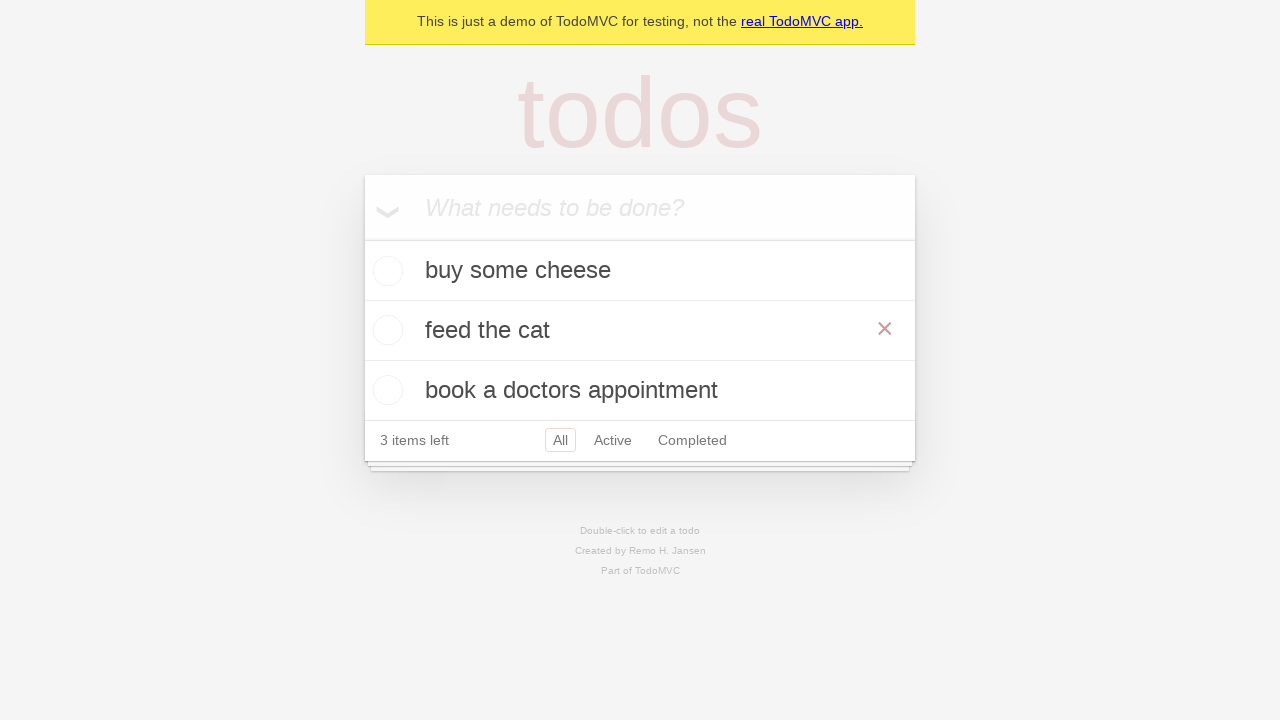